Tests the Floating Menu link by clicking it and verifying the page loads correctly

Starting URL: https://the-internet.herokuapp.com/

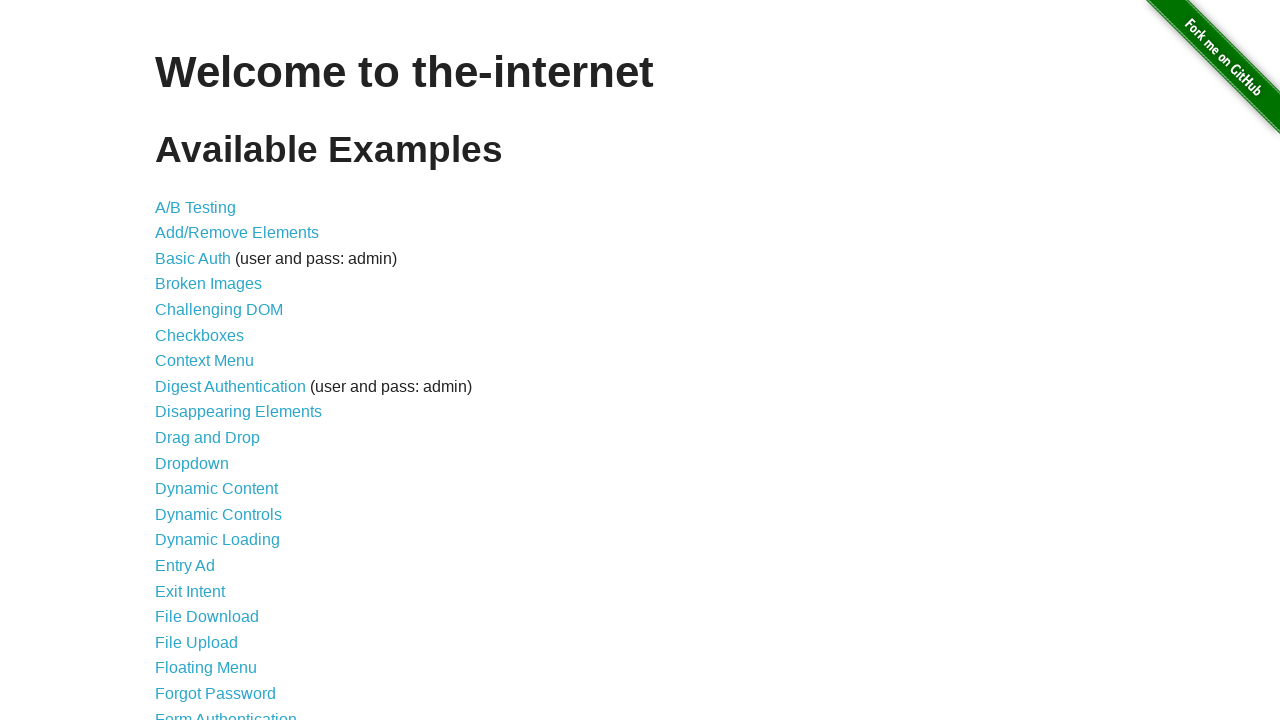

Clicked the Floating Menu link at (206, 668) on a >> internal:has-text="Floating Menu"i
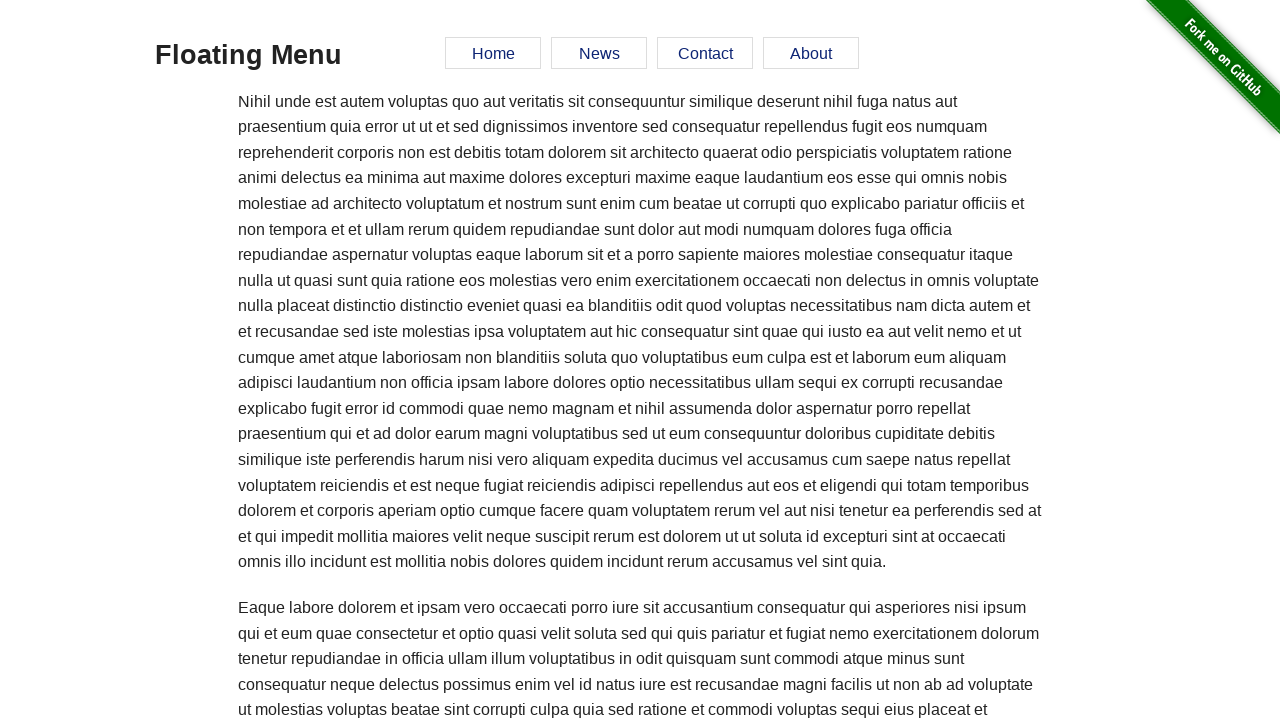

Floating Menu page loaded successfully
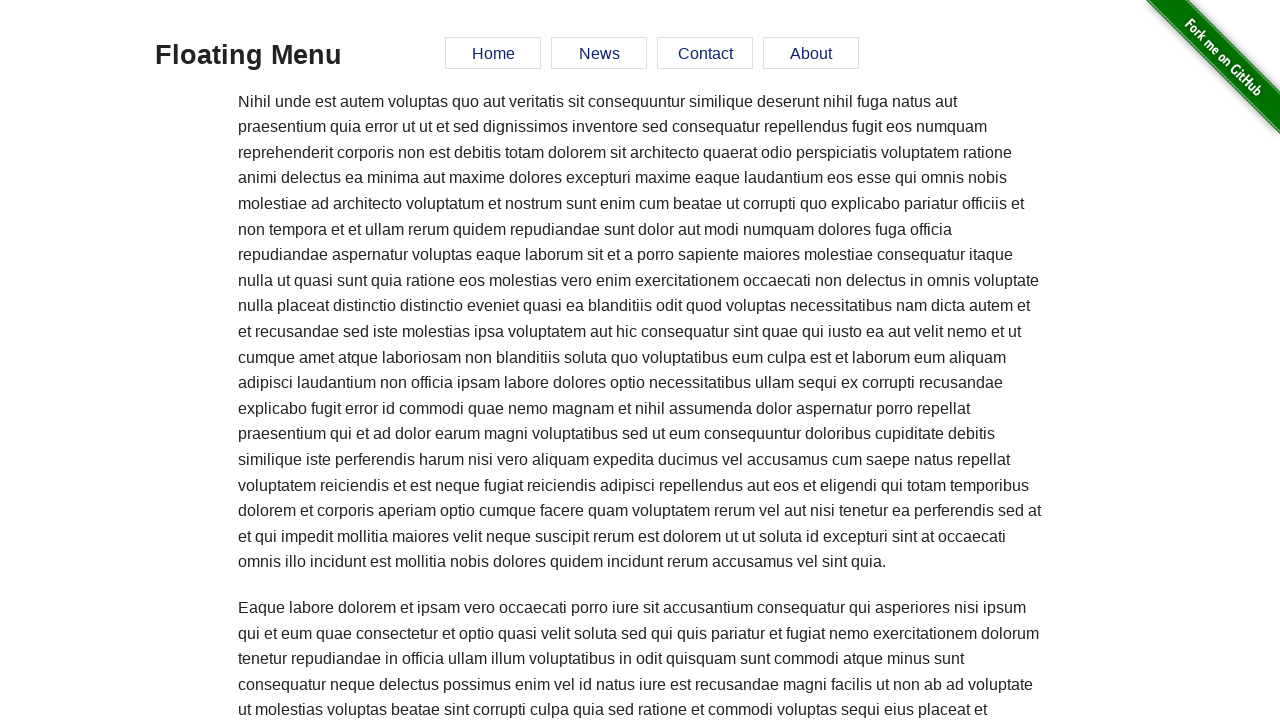

Verified 'Floating Menu' text is present on page
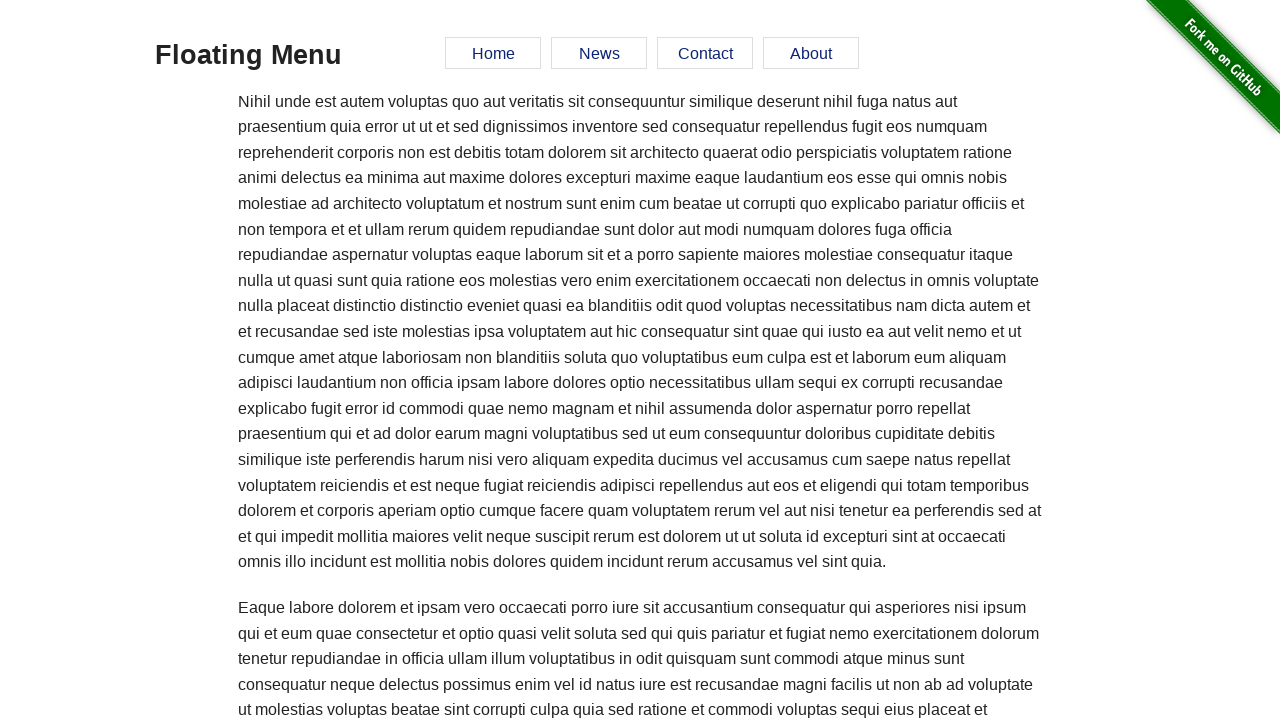

Navigated back to home page
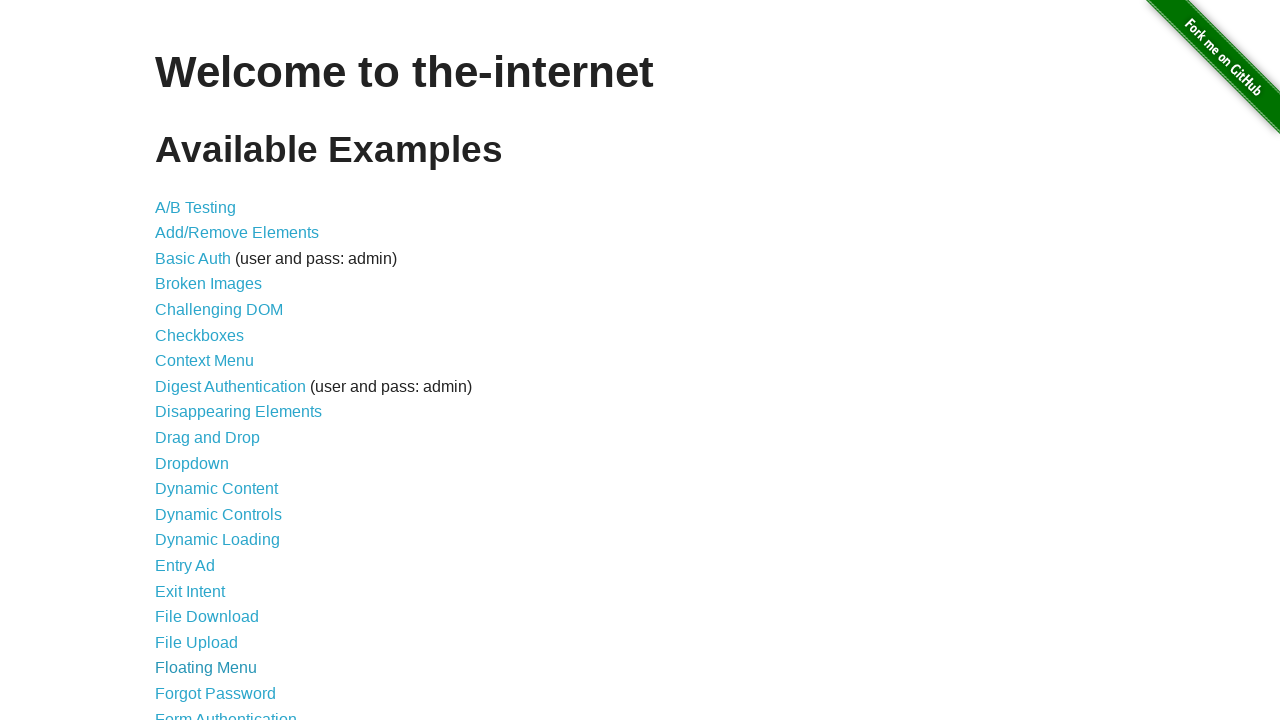

Home page loaded successfully
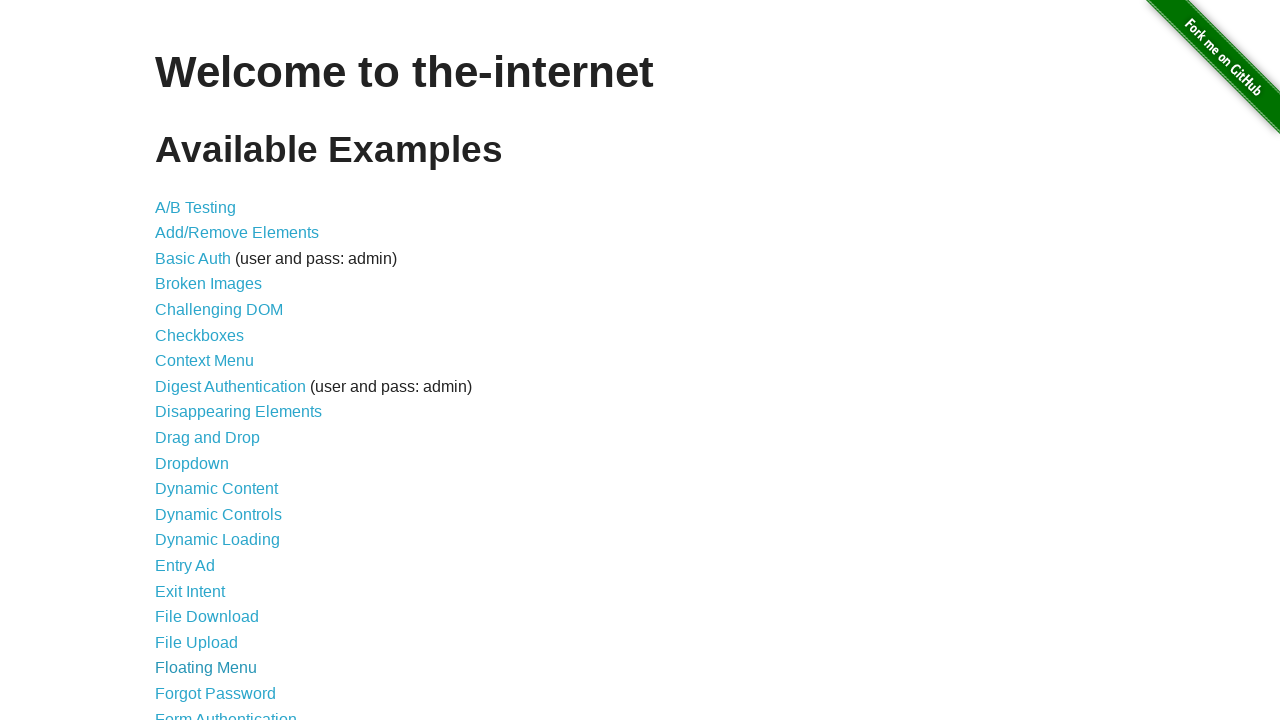

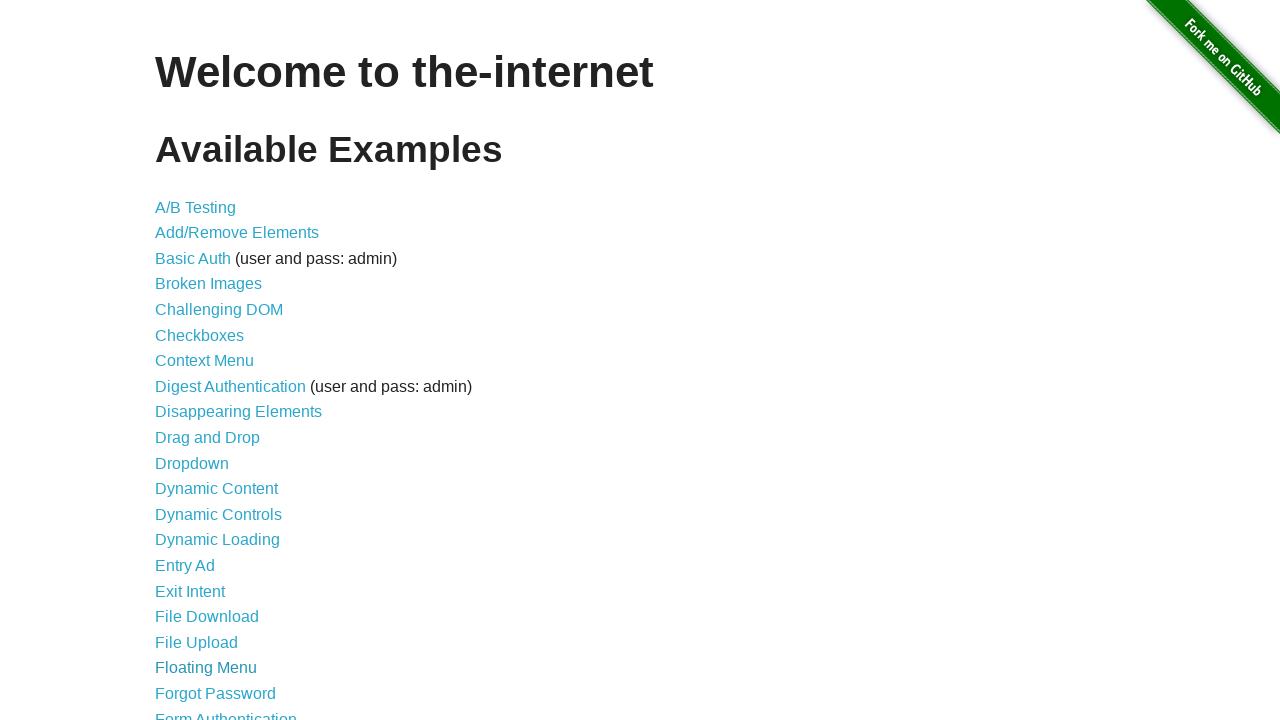